Tests sorting a data table (with attributes) in ascending order by clicking the dues column header and verifying the values are sorted

Starting URL: http://the-internet.herokuapp.com/tables

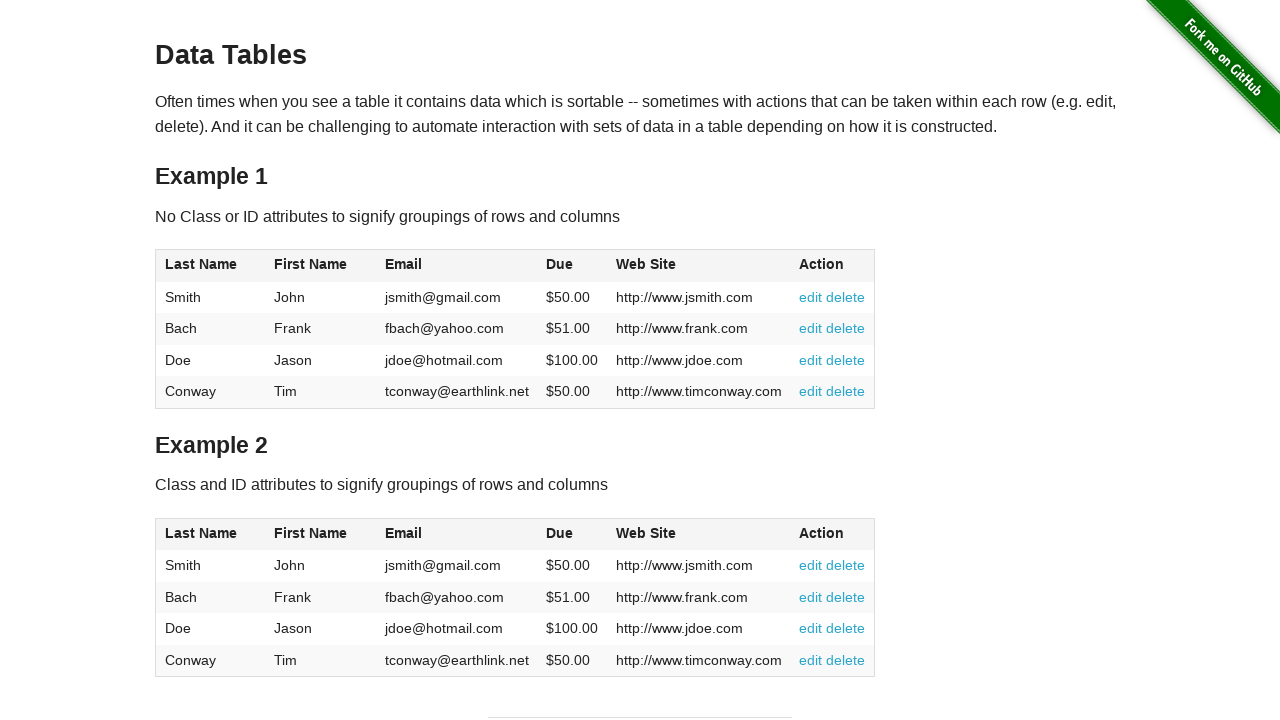

Clicked dues column header to sort in ascending order at (560, 533) on #table2 thead .dues
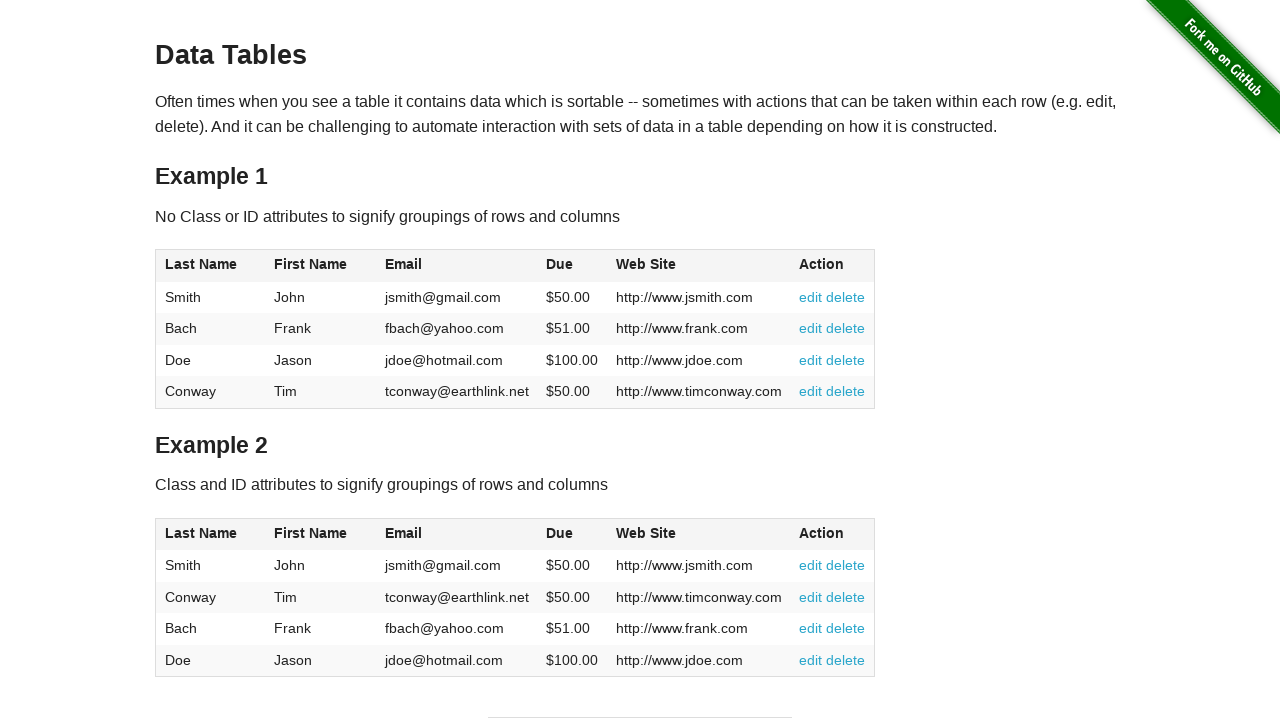

Table data loaded with dues column visible
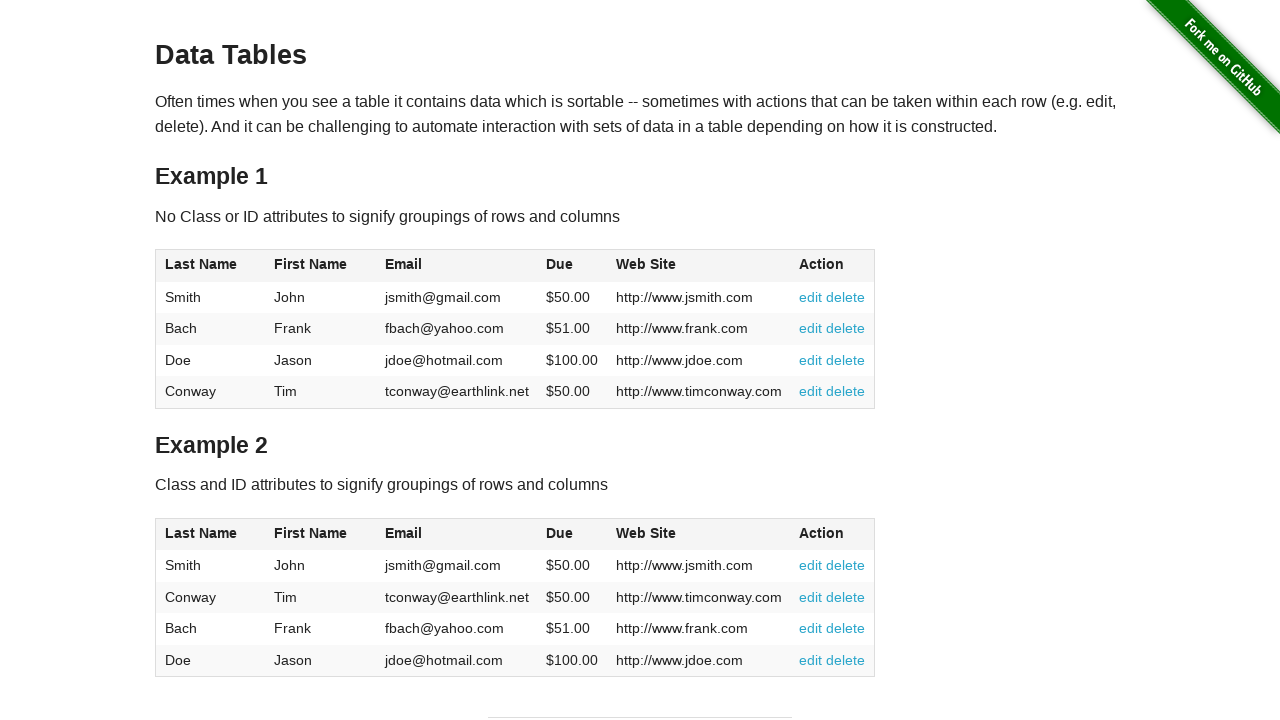

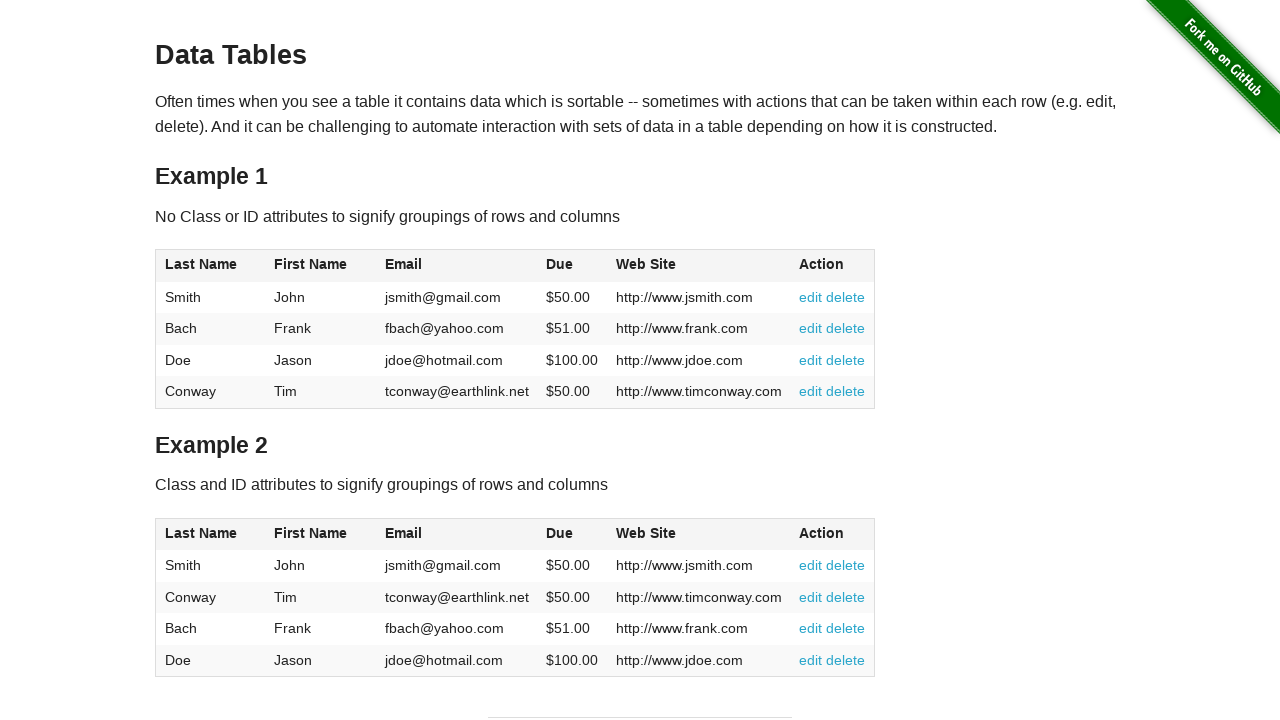